Tests opting out of A/B tests by forging an optimizelyOptOut cookie on the target page, then refreshing to verify the opt-out takes effect.

Starting URL: http://the-internet.herokuapp.com/abtest

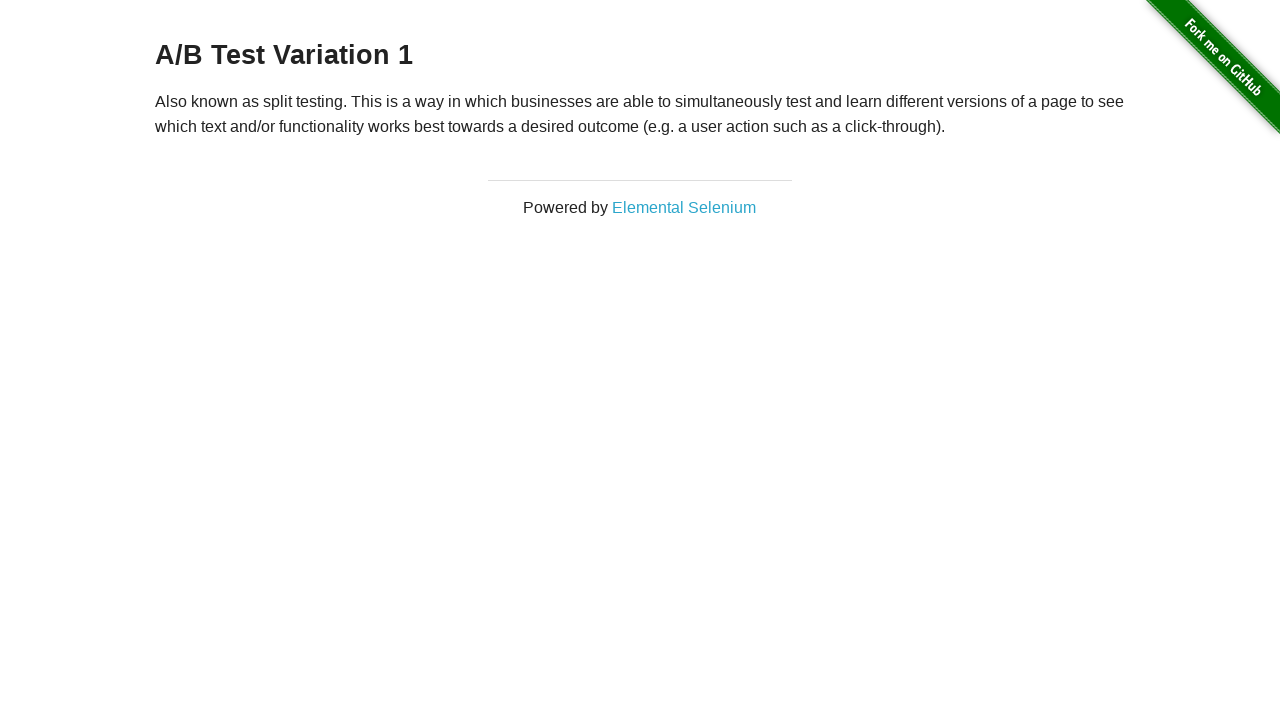

Located h3 heading element
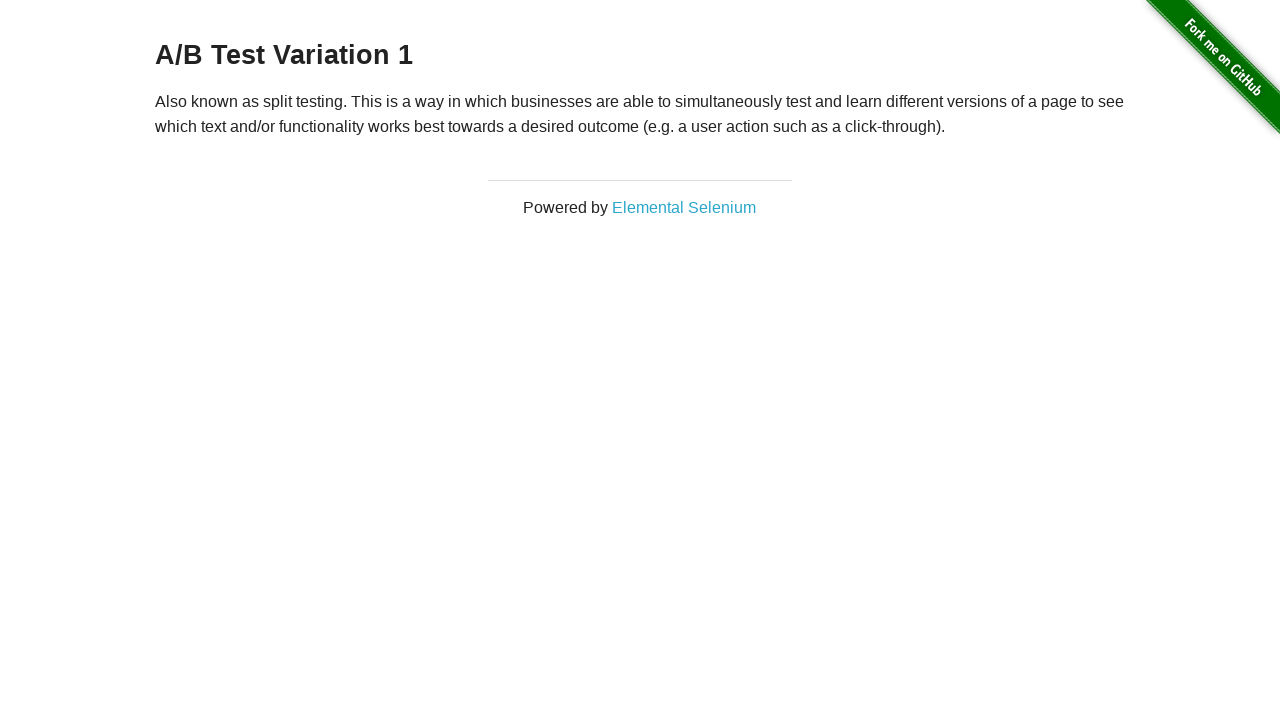

Retrieved heading text content
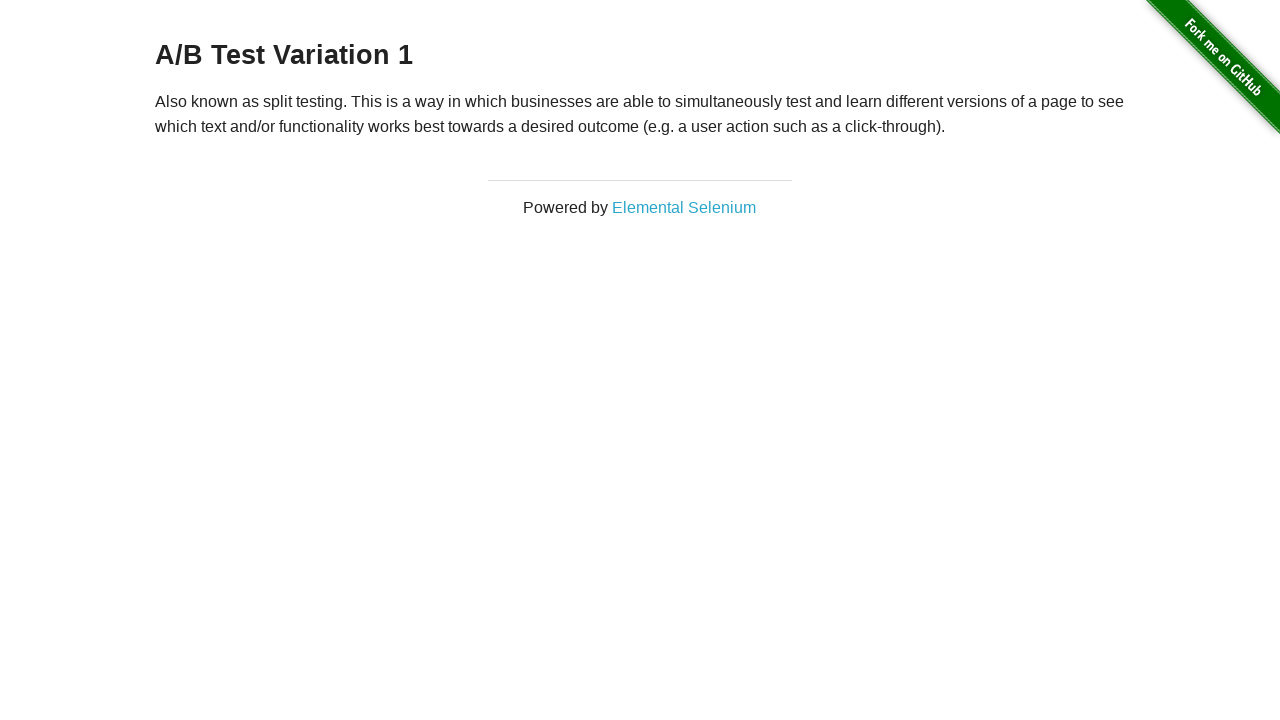

Verified user is in an A/B test group (Variation 1 or Control)
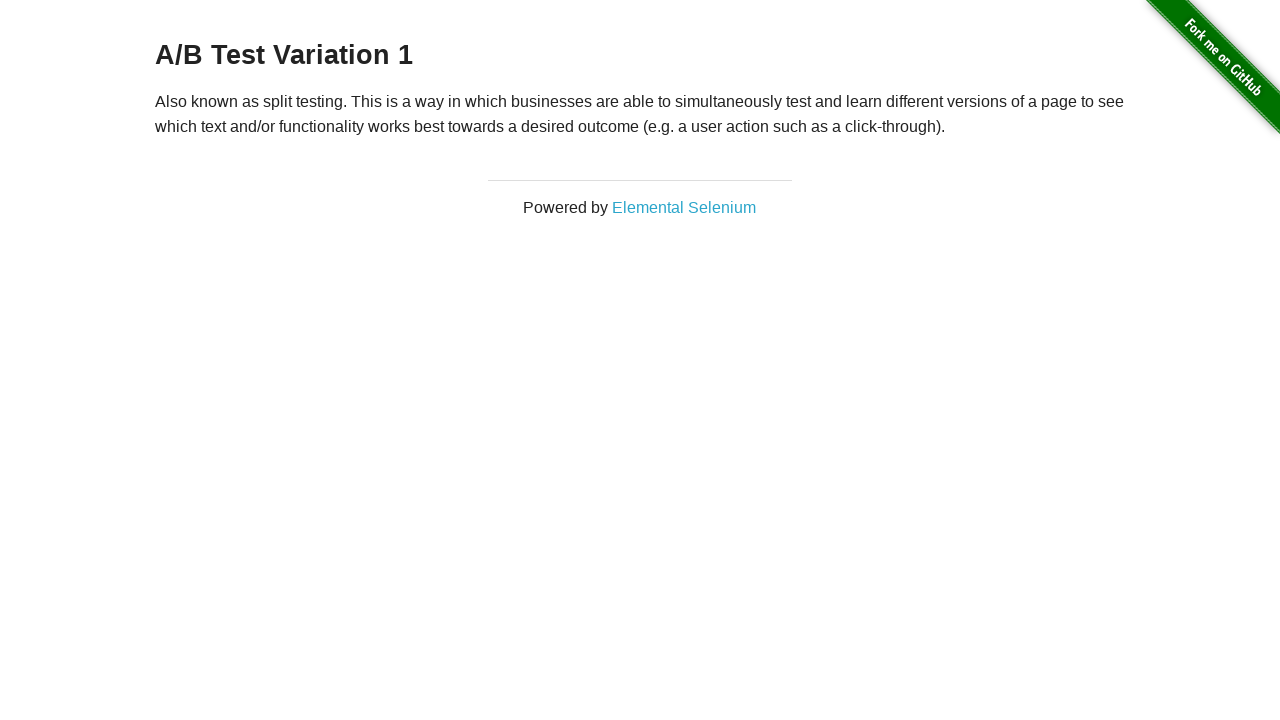

Added optimizelyOptOut cookie with value 'true' to context
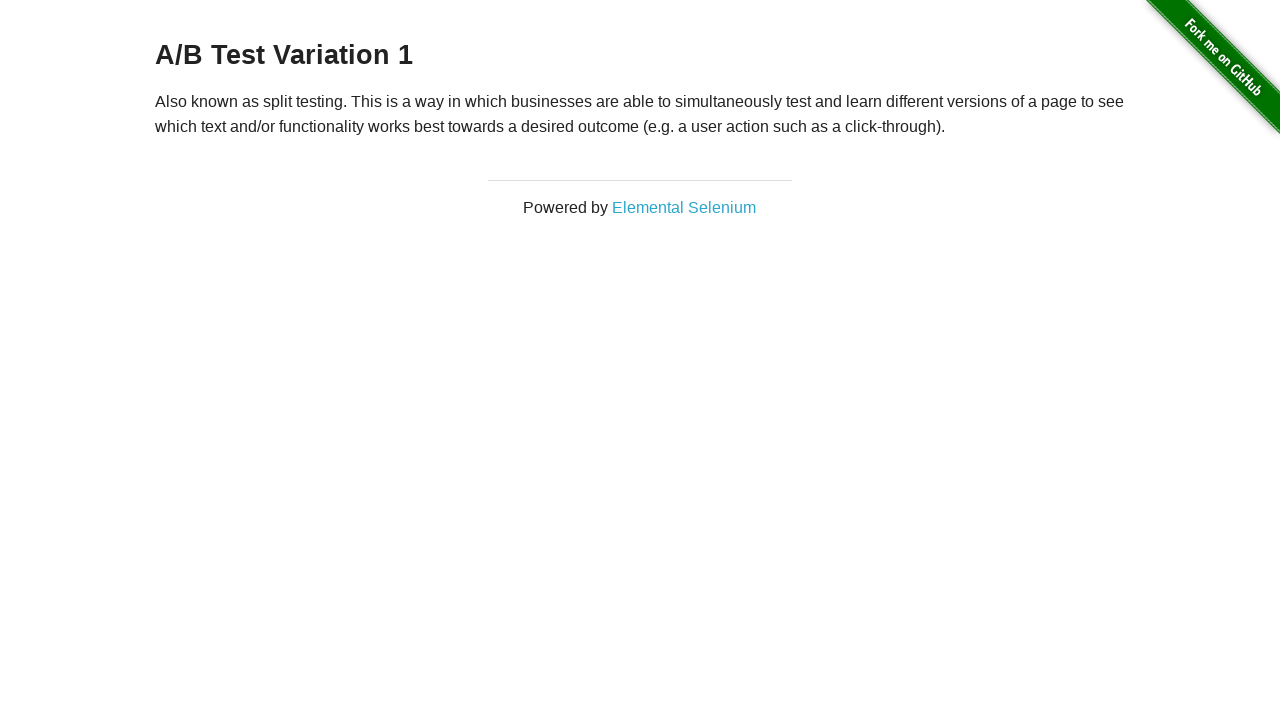

Reloaded the page to apply the opt-out cookie
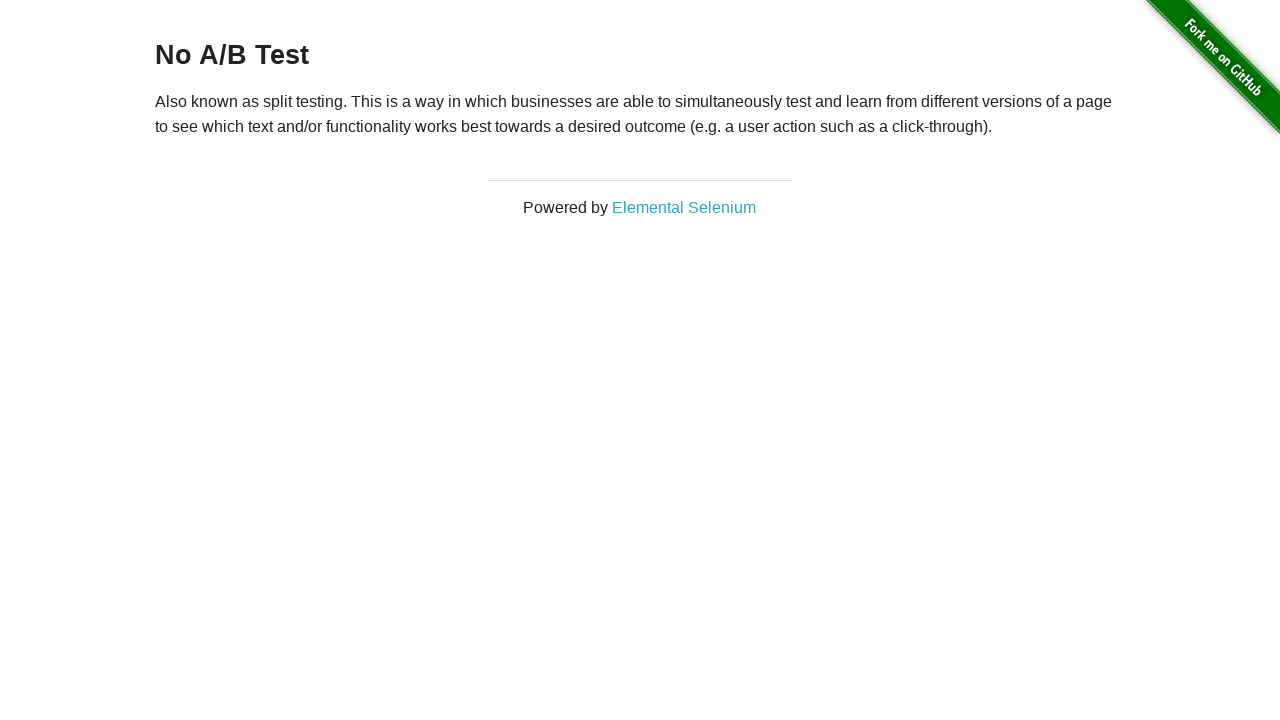

Retrieved heading text after page reload
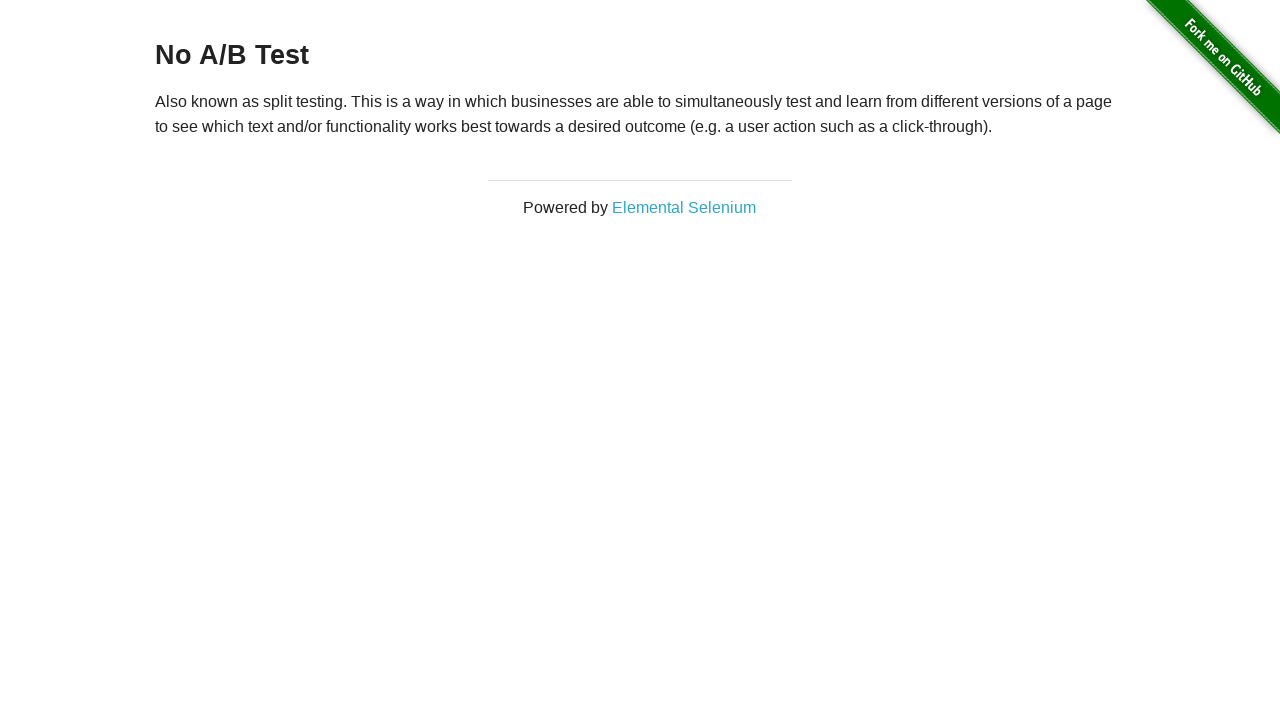

Verified user is now opted out of A/B test (heading shows 'No A/B Test')
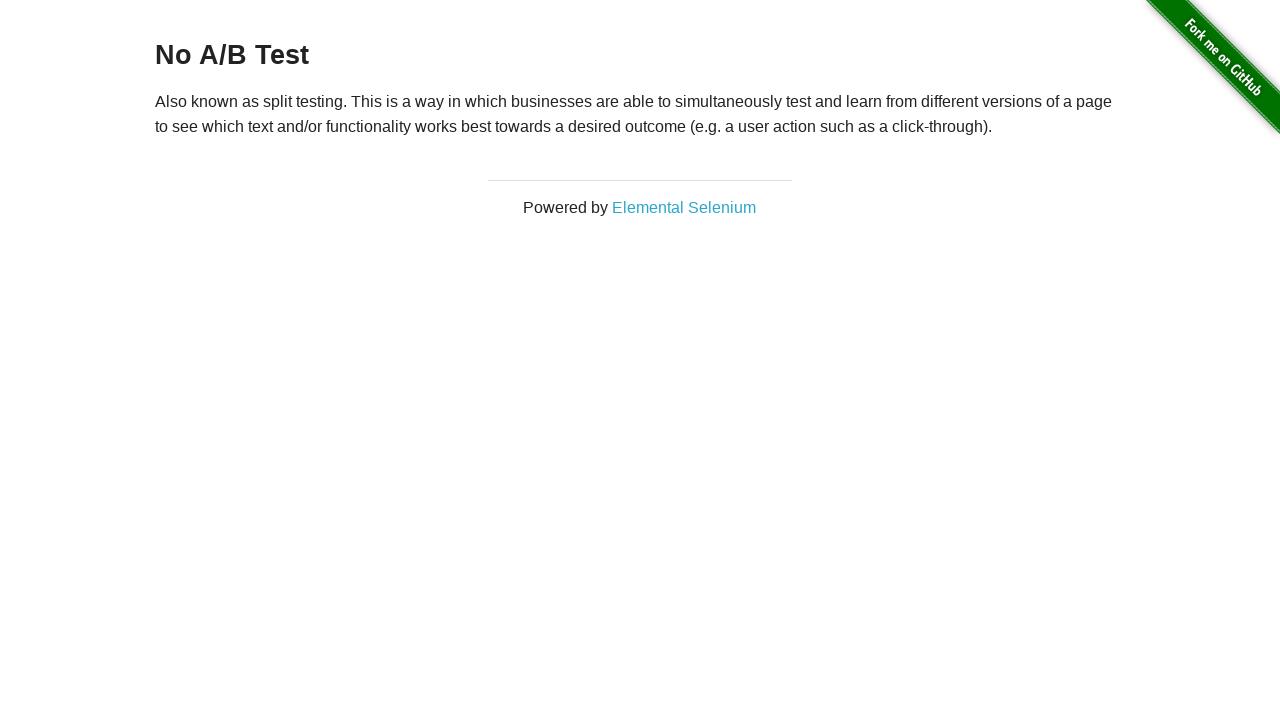

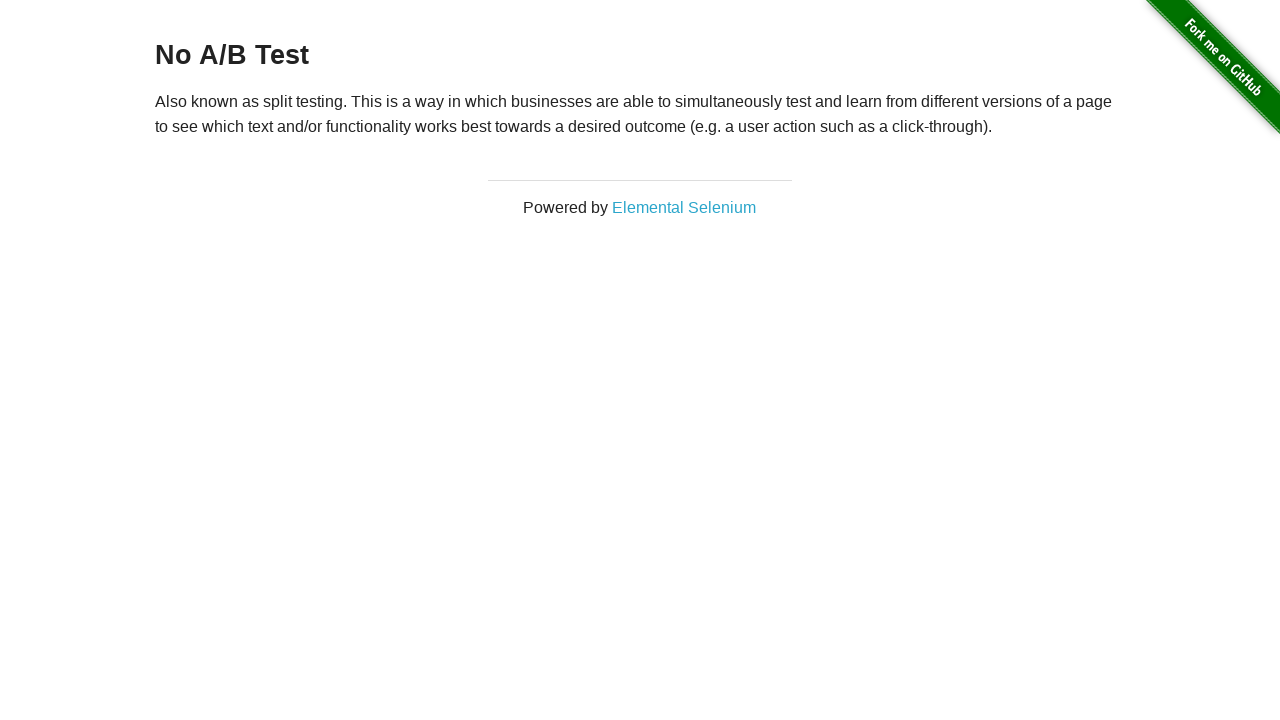